Tests handling of different JavaScript alert types including normal alerts, confirmation dialogs, and prompt alerts by interacting with each type and responding appropriately

Starting URL: https://the-internet.herokuapp.com/javascript_alerts

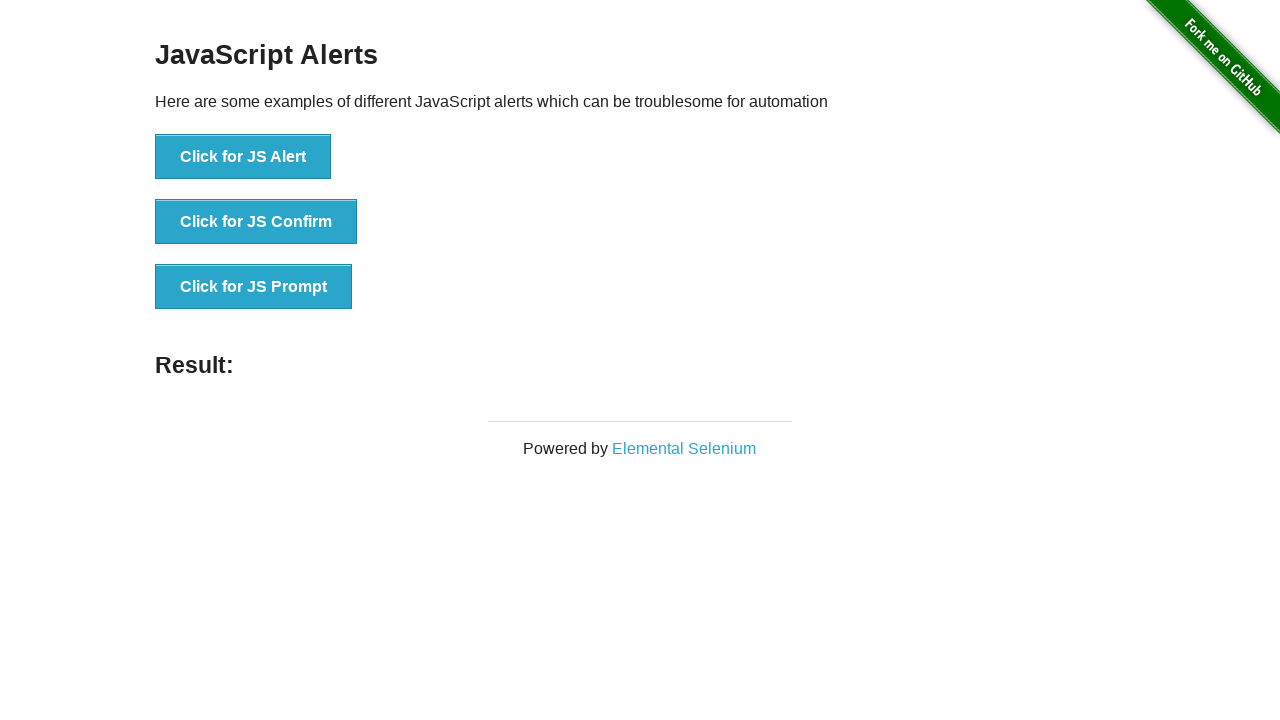

Clicked button to trigger normal JavaScript alert at (243, 157) on xpath=//button[@onclick='jsAlert()']
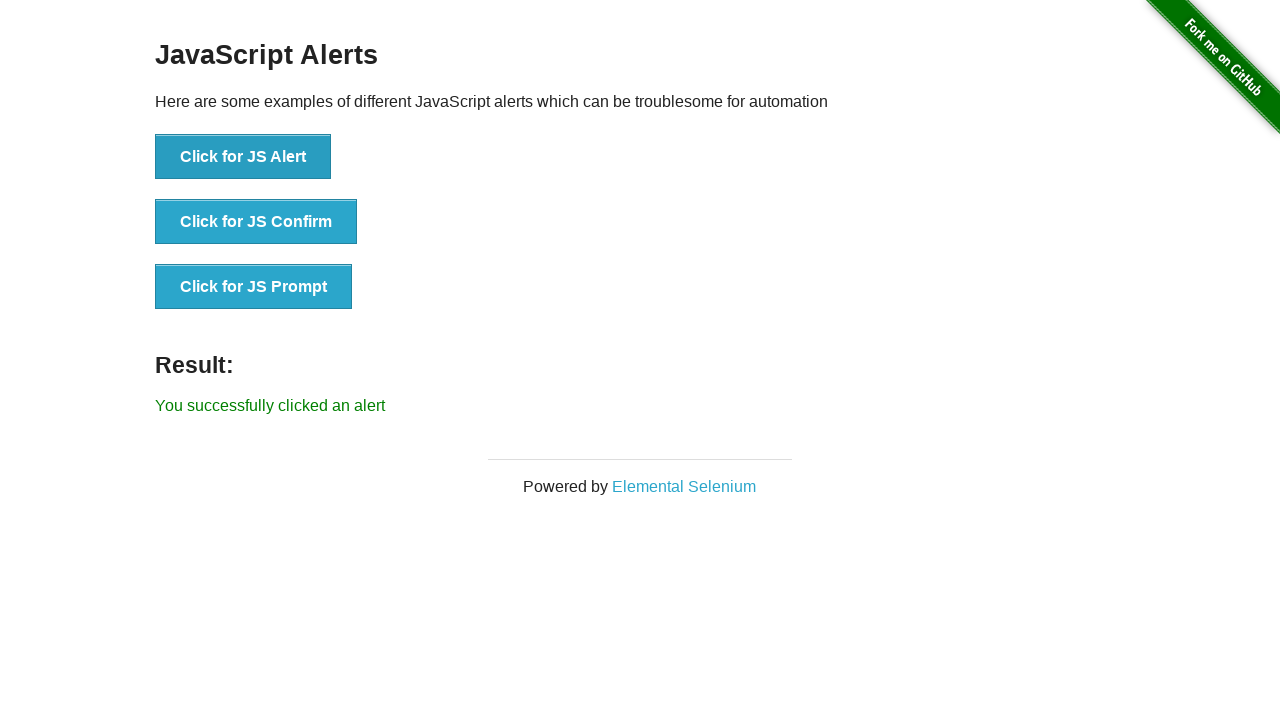

Set up dialog handler to accept alert
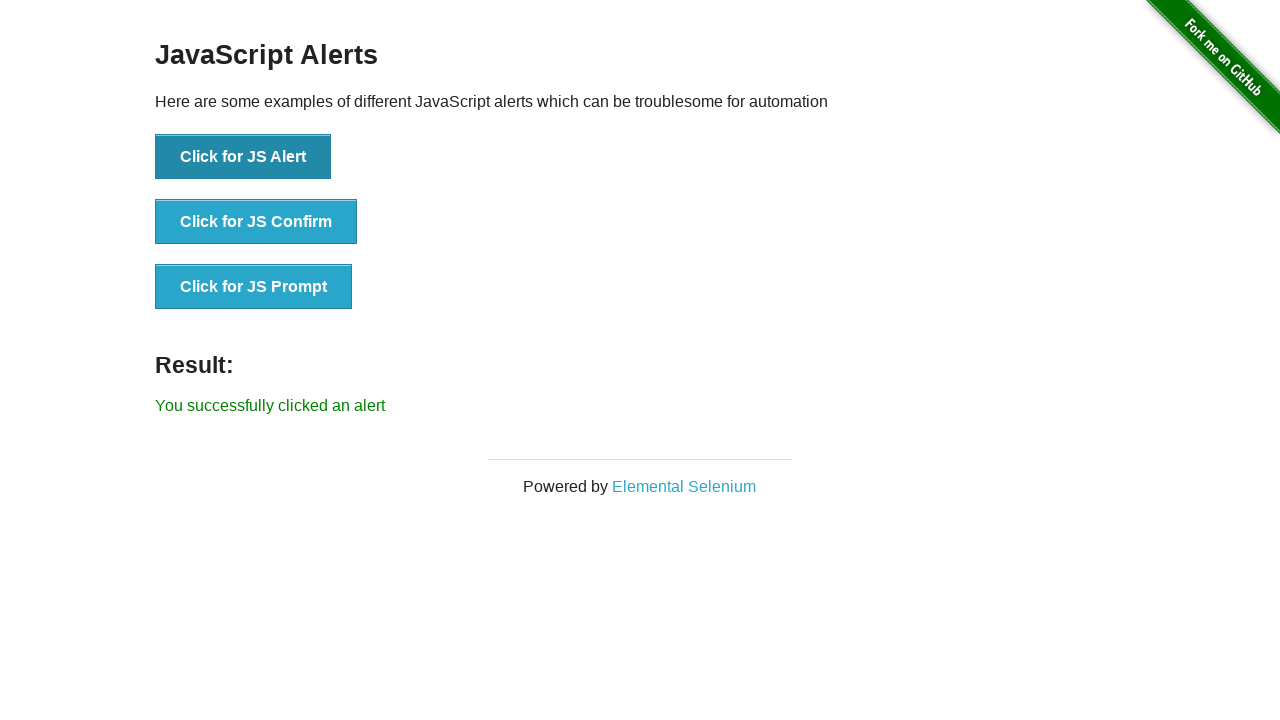

Waited for alert to be processed
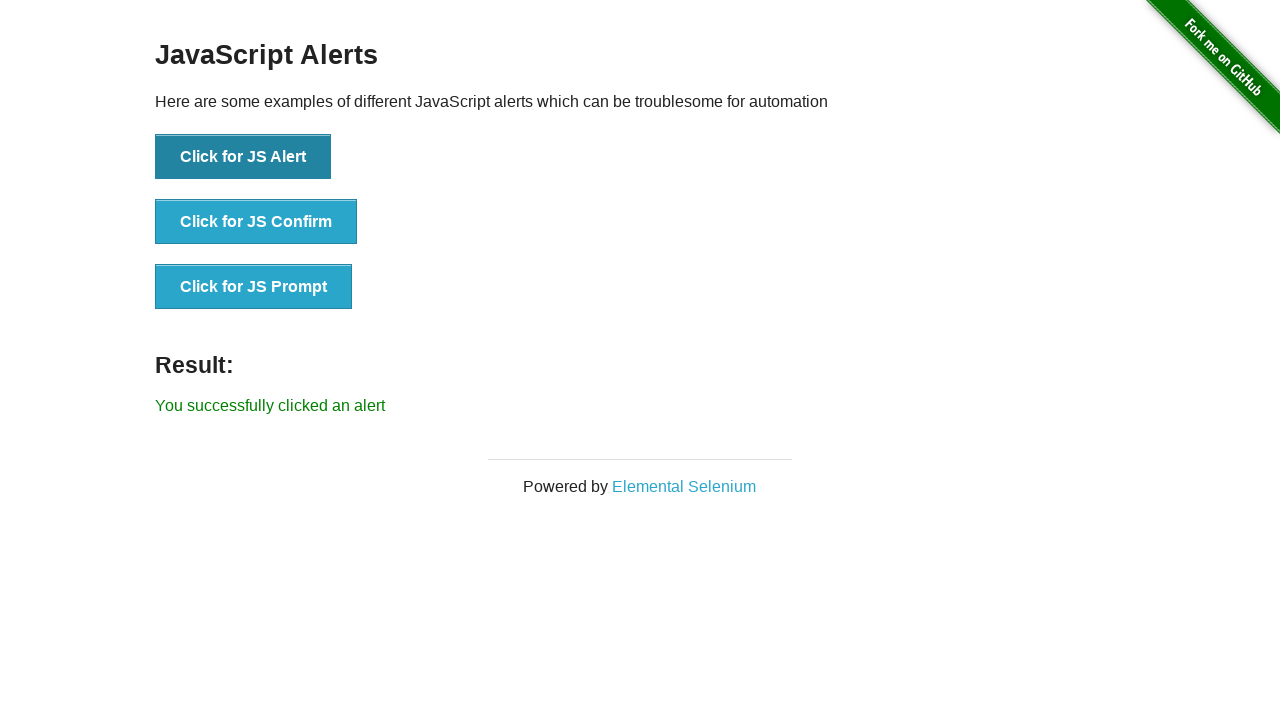

Clicked button to trigger confirmation dialog at (256, 222) on xpath=//button[@onclick='jsConfirm()']
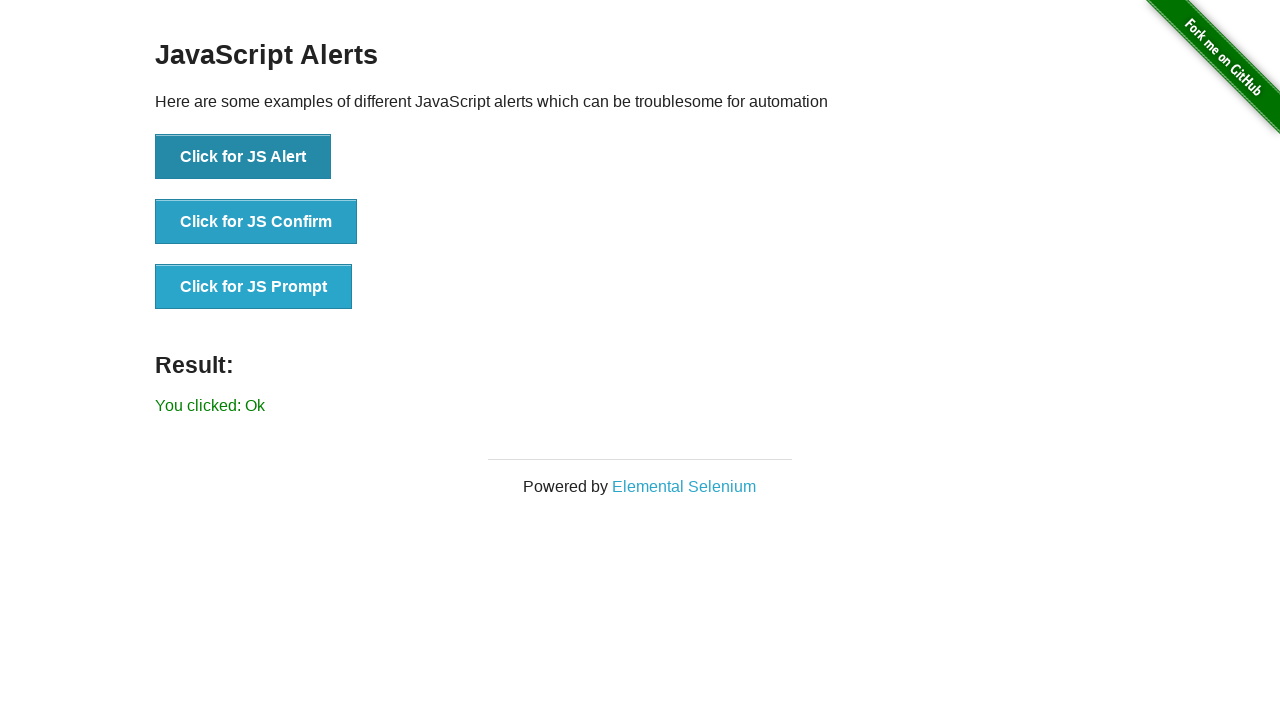

Set up dialog handler to dismiss confirmation alert
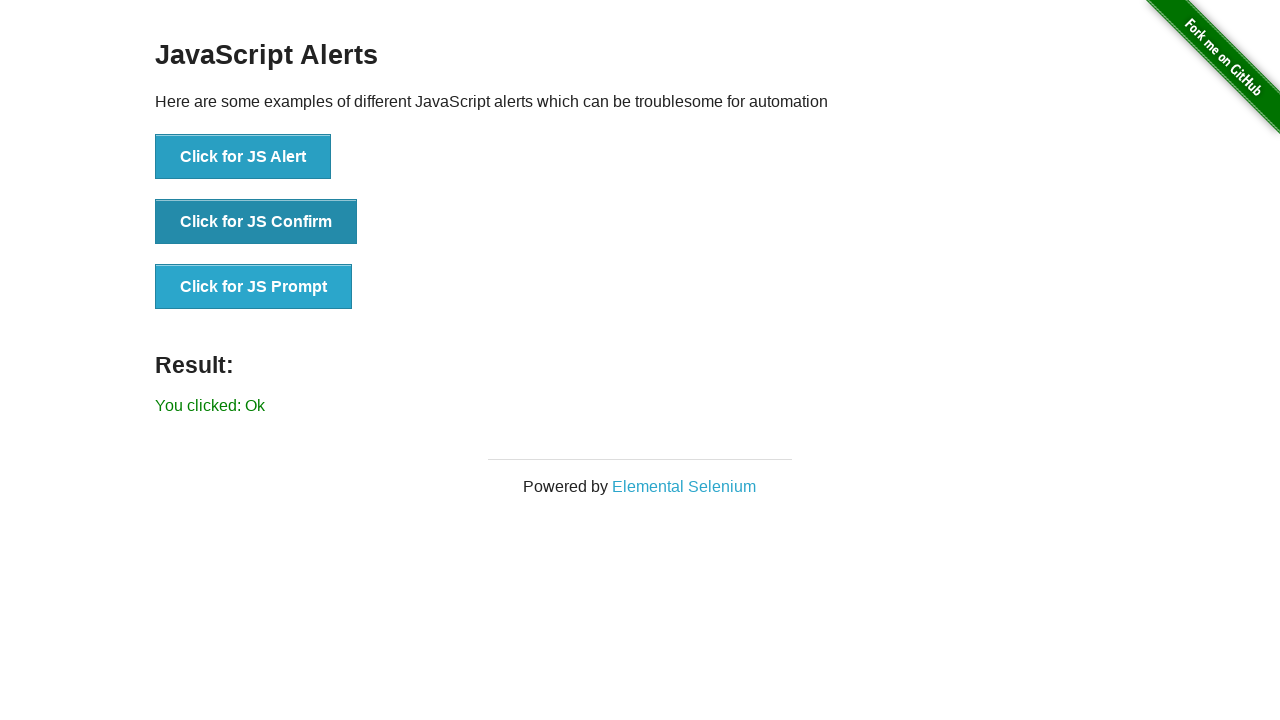

Waited for confirmation dialog to be dismissed
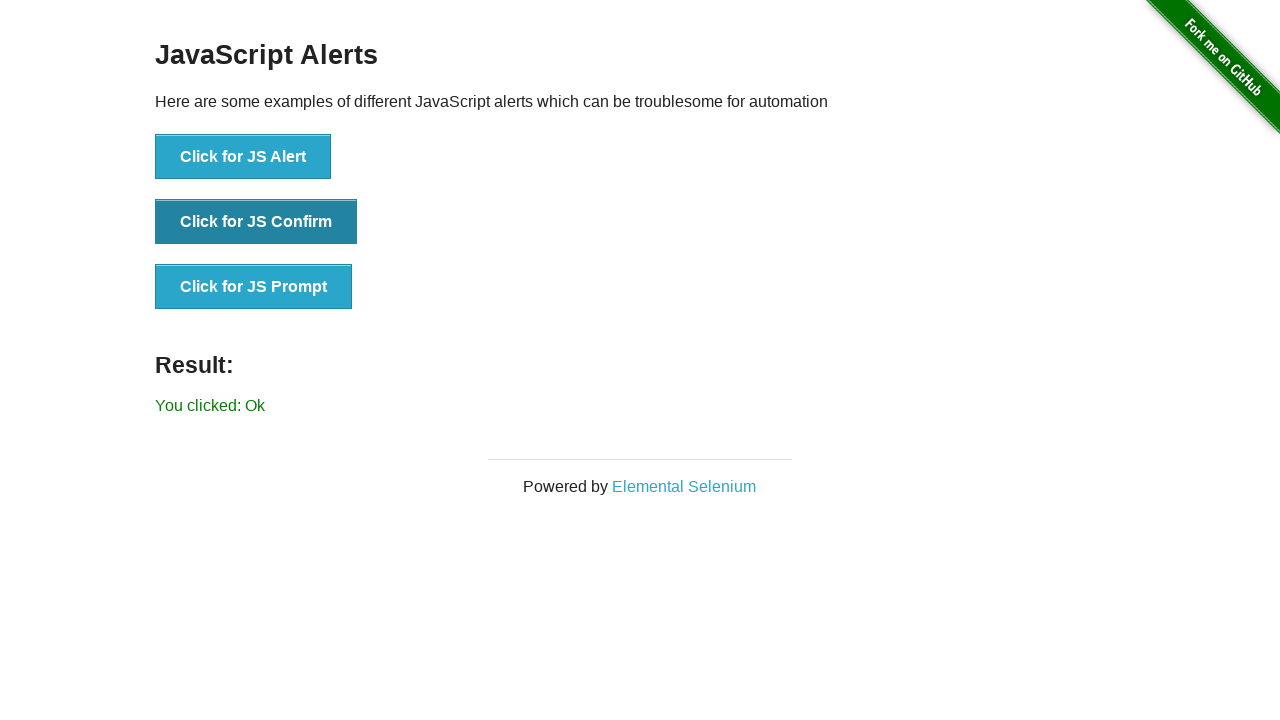

Clicked button to trigger prompt alert at (254, 287) on xpath=//button[@onclick='jsPrompt()']
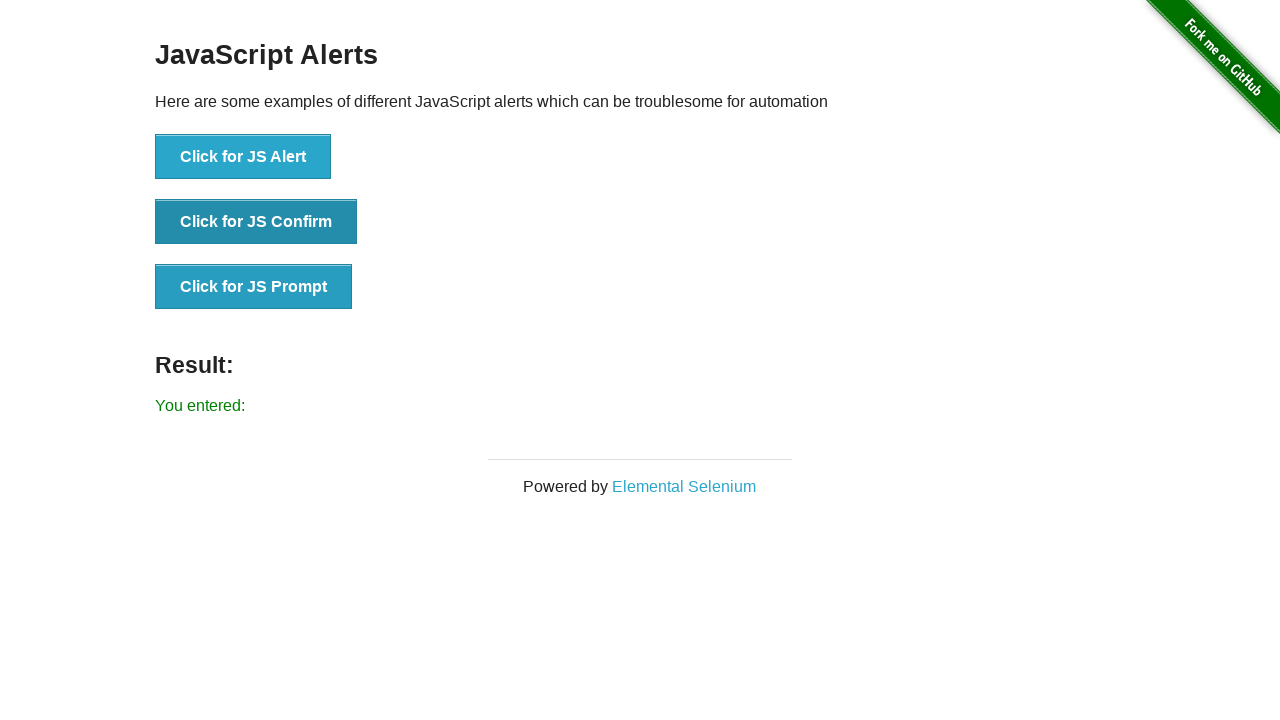

Set up dialog handler to accept prompt alert with text 'Selenium Automation'
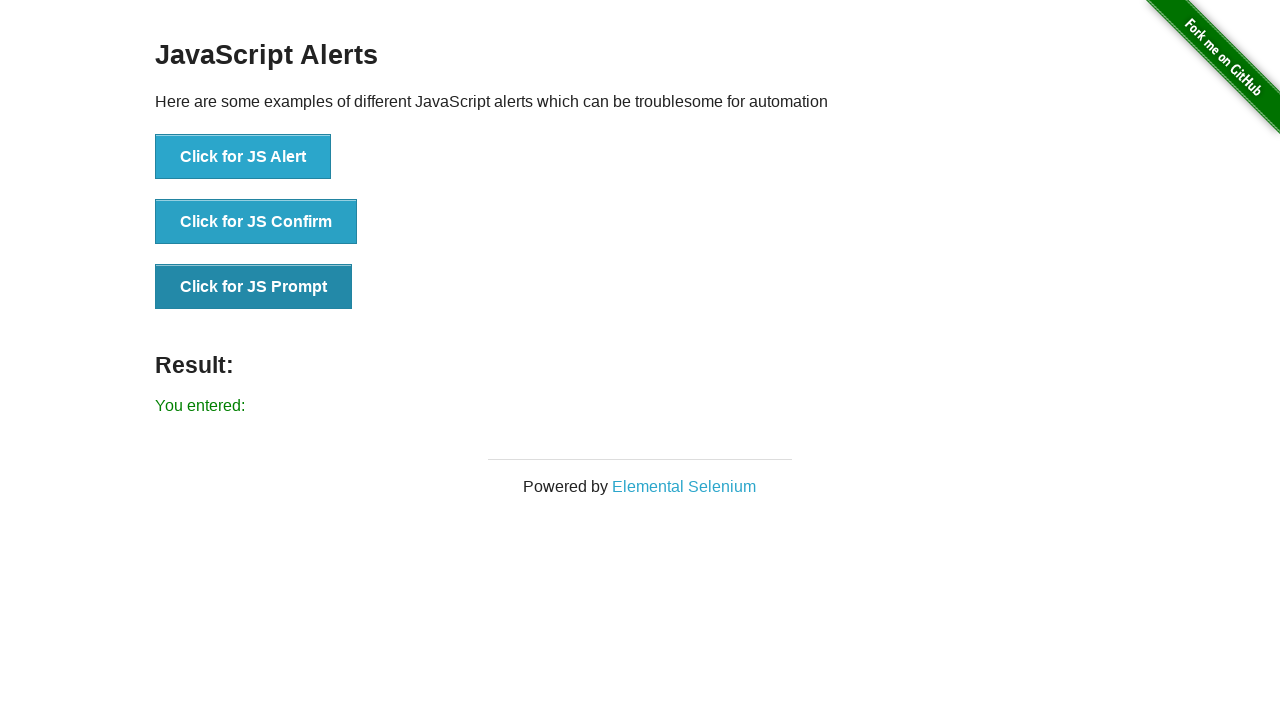

Waited for prompt alert to be processed
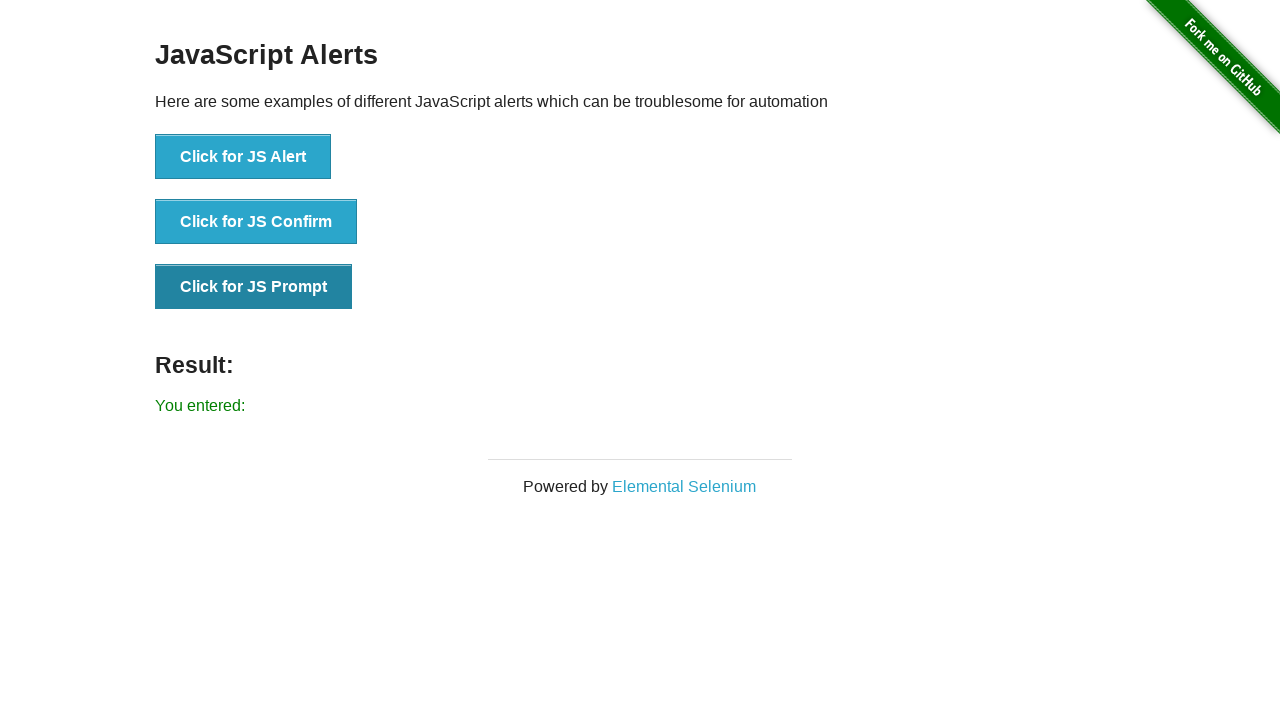

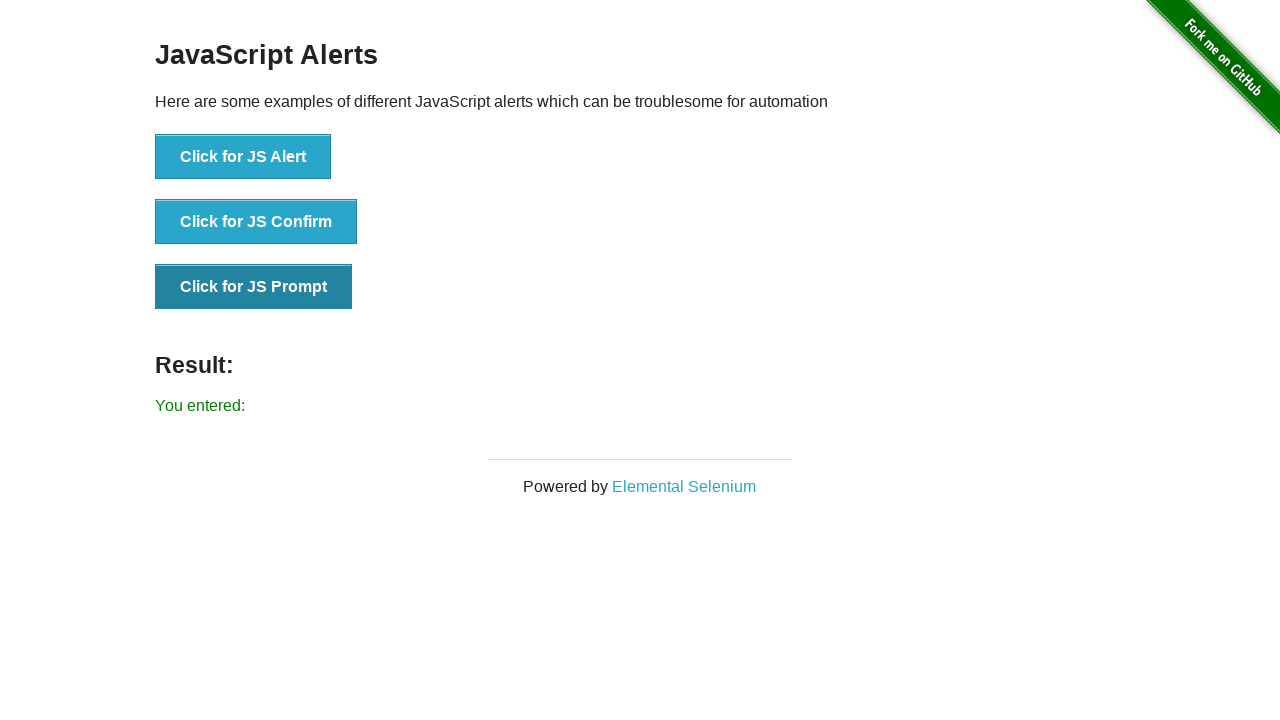